Navigates to a page with loading images, waits for them to load completely, and retrieves the src attribute of the third image

Starting URL: https://bonigarcia.dev/selenium-webdriver-java/loading-images.html

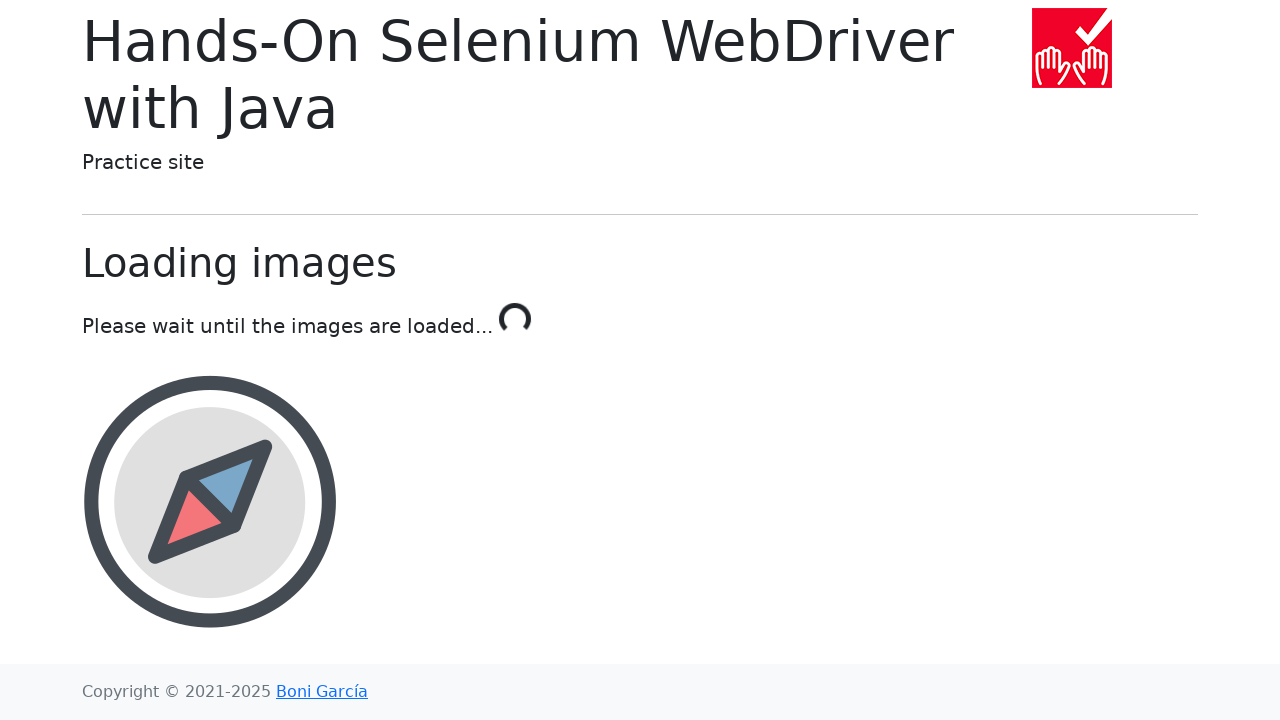

Waited for all images to load - 'Done!' text appeared
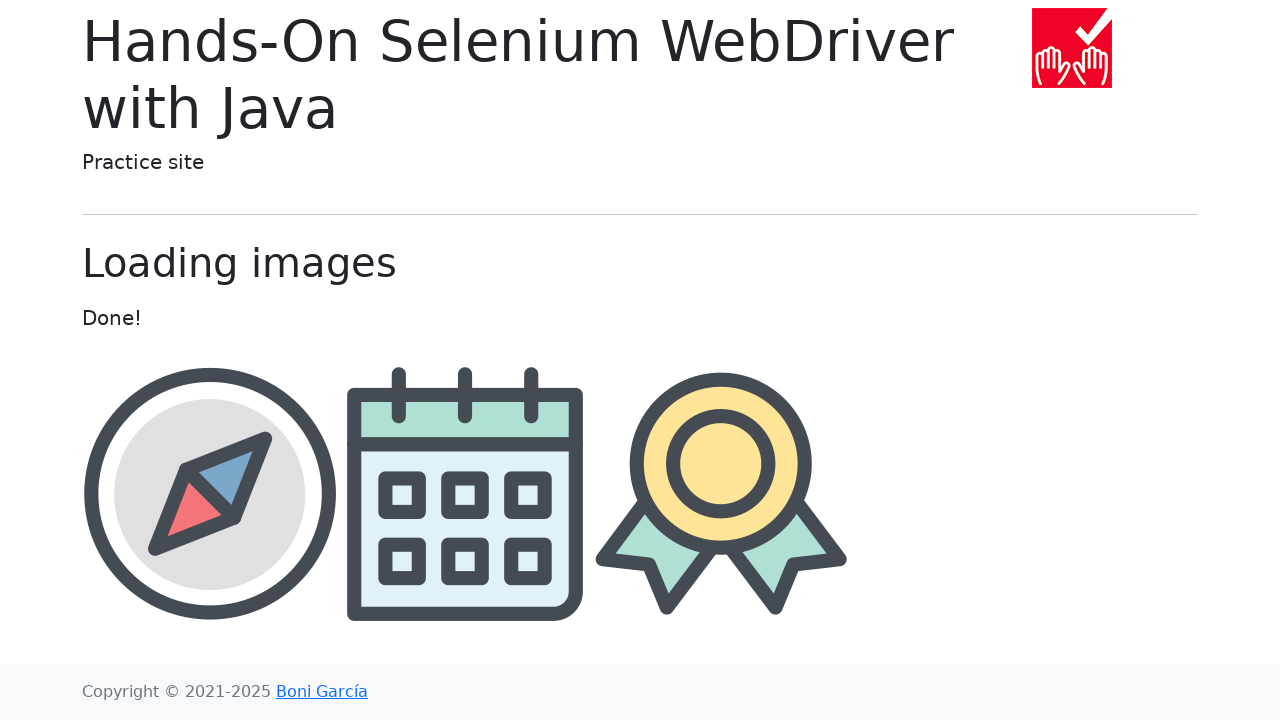

Located the image container element
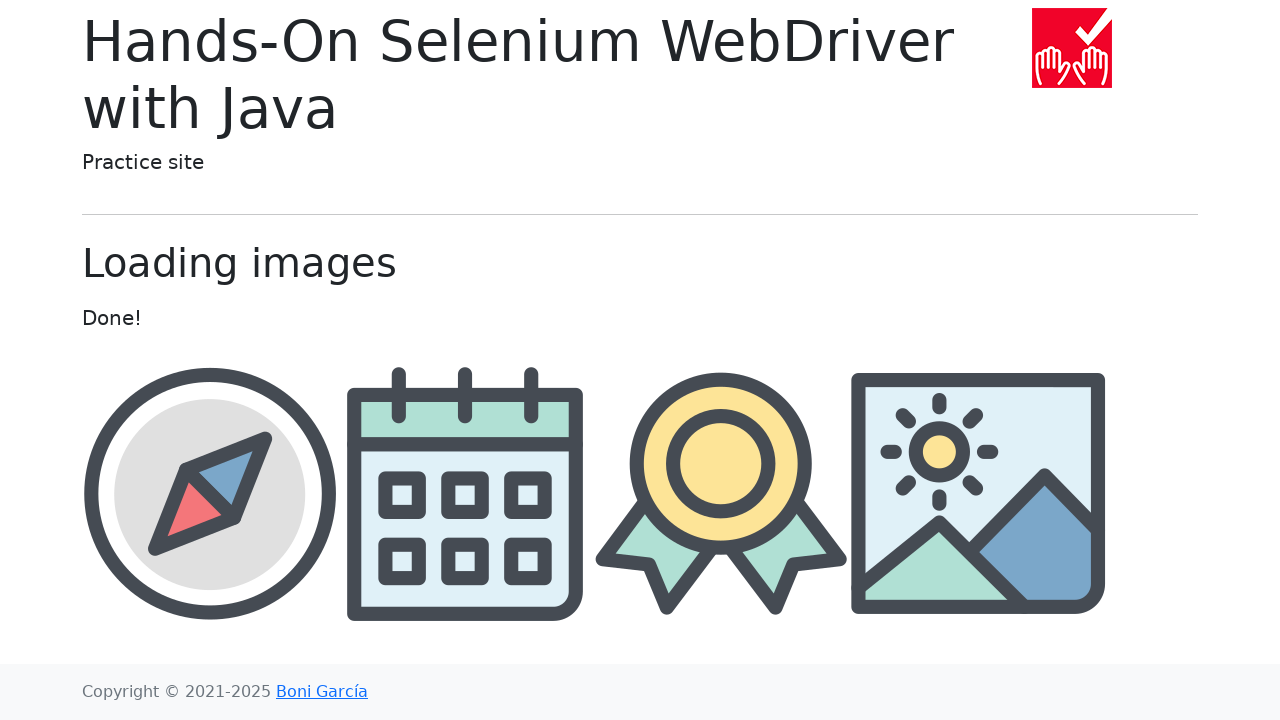

Retrieved src attribute of the third image
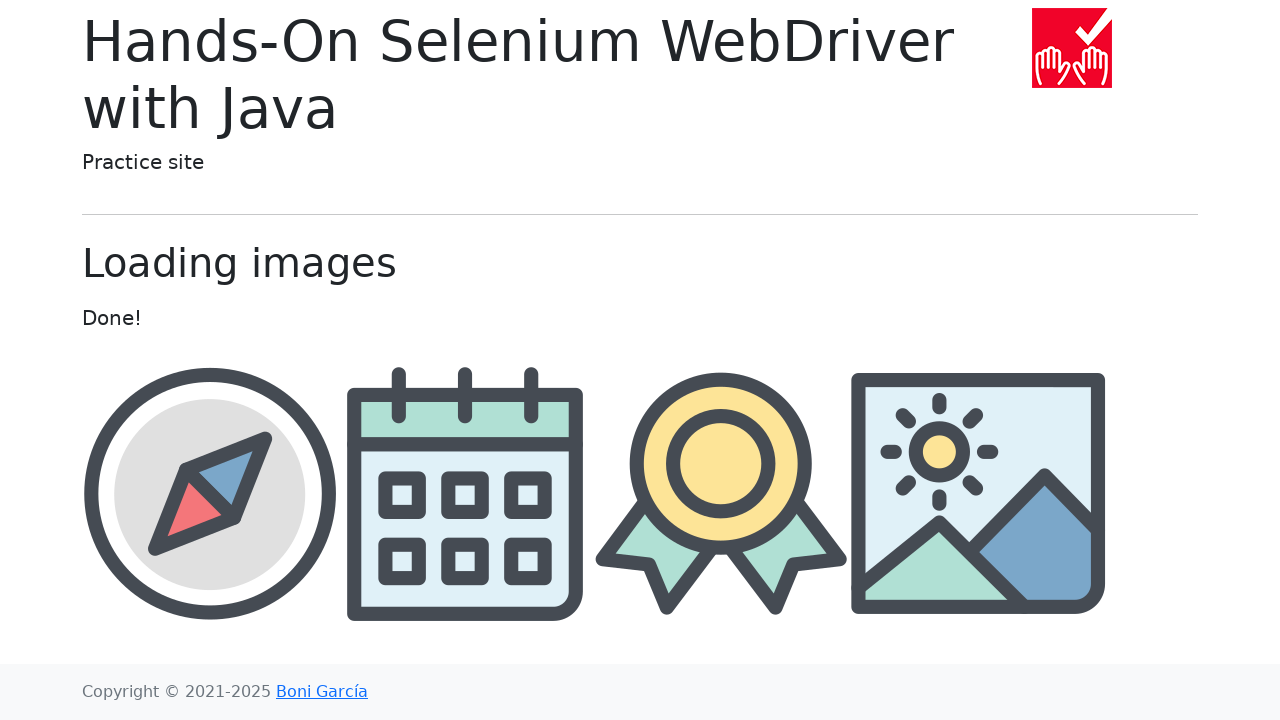

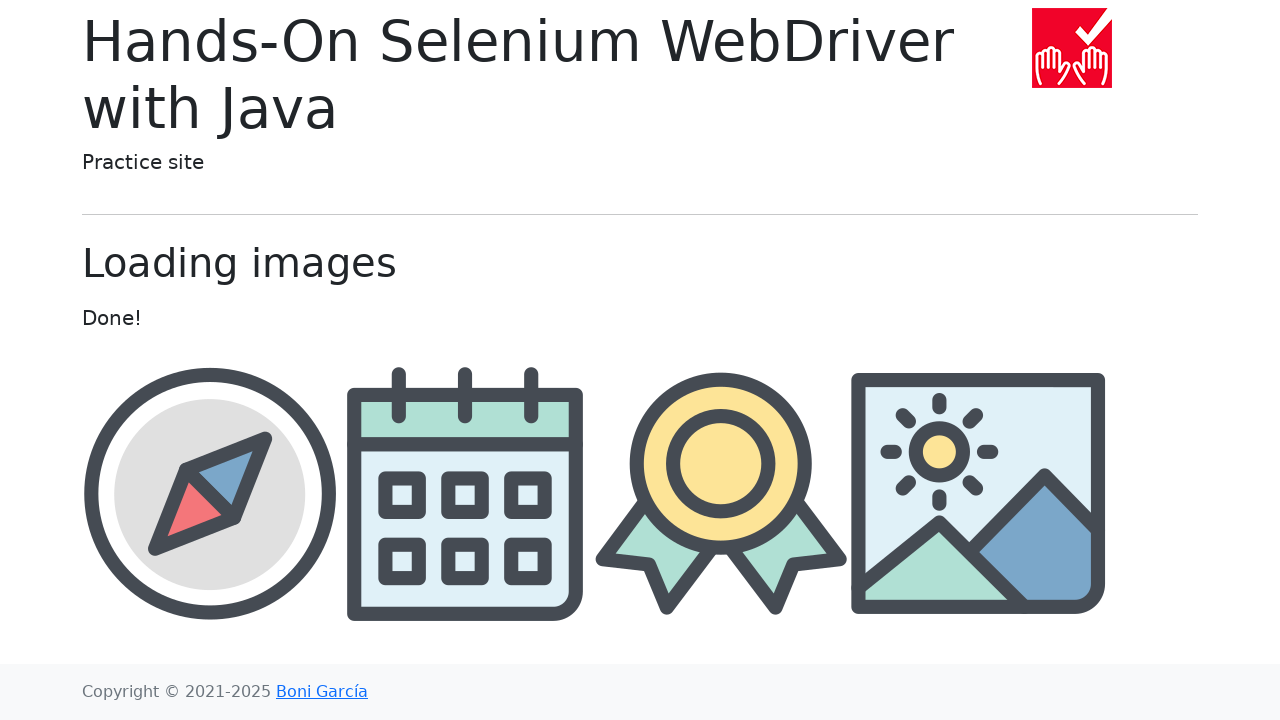